Tests clicking on an image element located by its alt text "Salesforce"

Starting URL: https://login.salesforce.com/

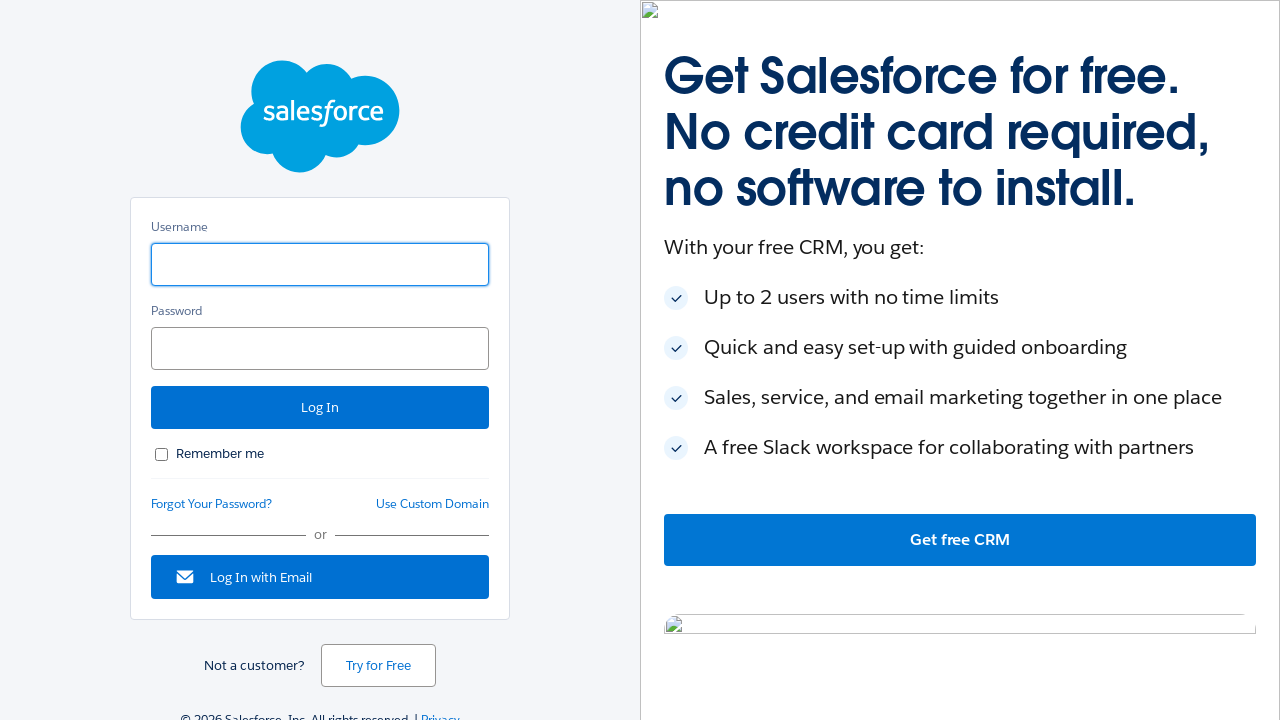

Navigated to Salesforce login page
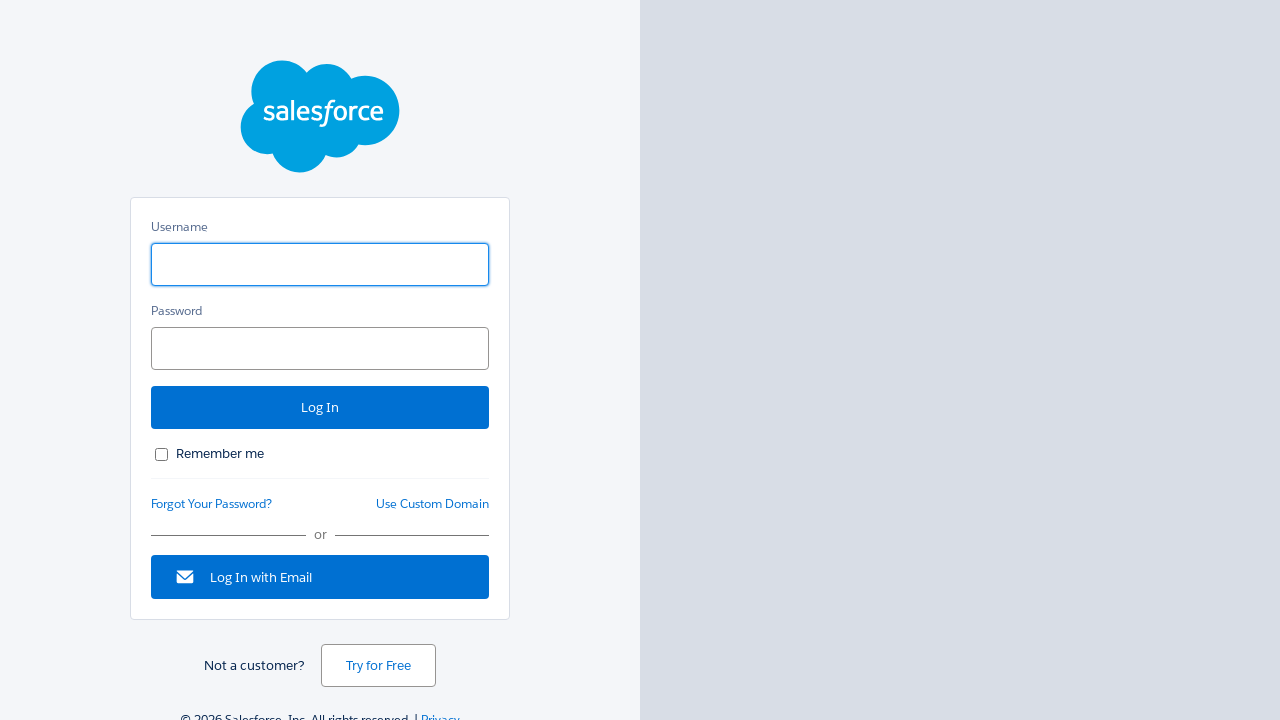

Clicked on image element with alt text 'Salesforce' at (320, 116) on internal:attr=[alt="Salesforce"i]
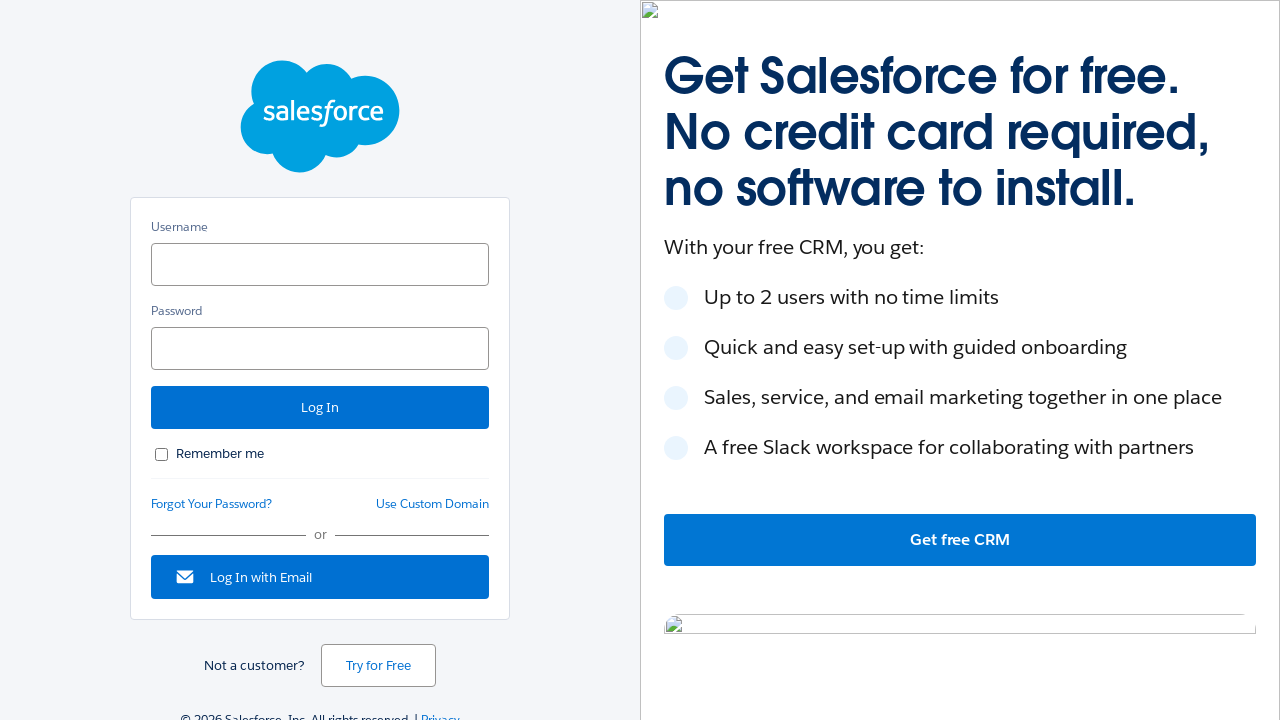

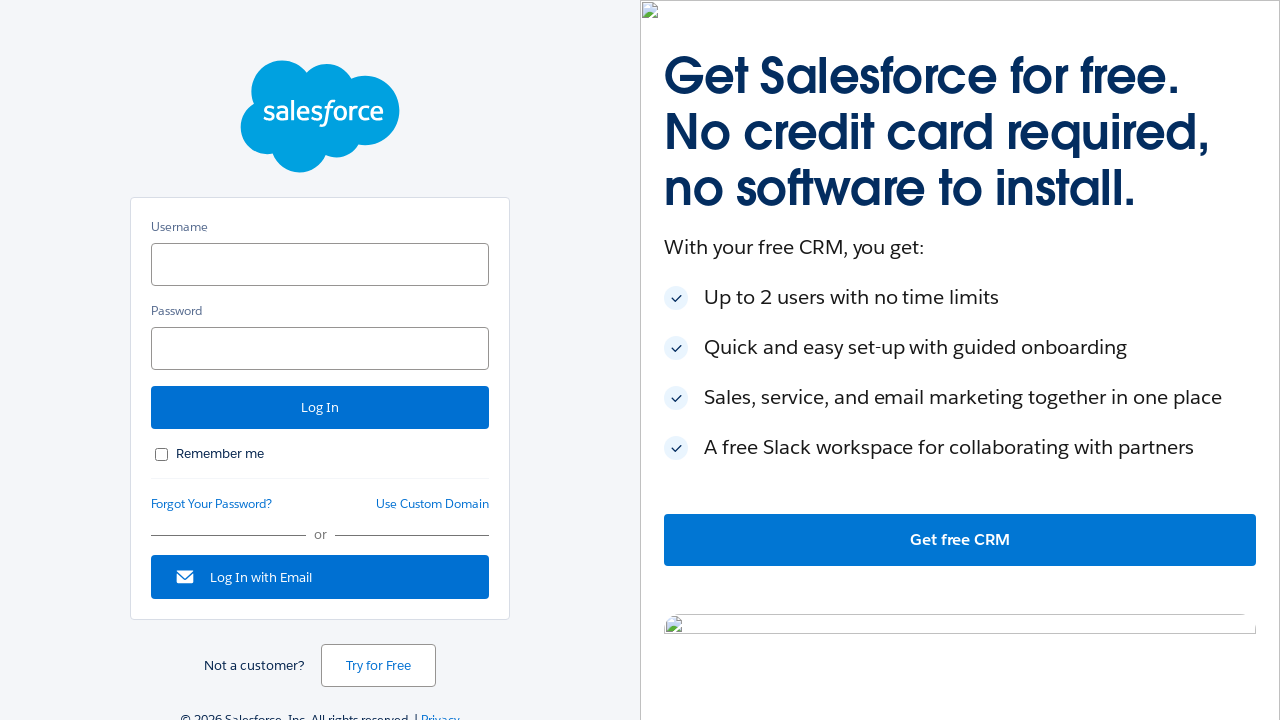